Tests that clicking outside the edit input cancels the modification and keeps the original text

Starting URL: https://todomvc.com/examples/react/dist/

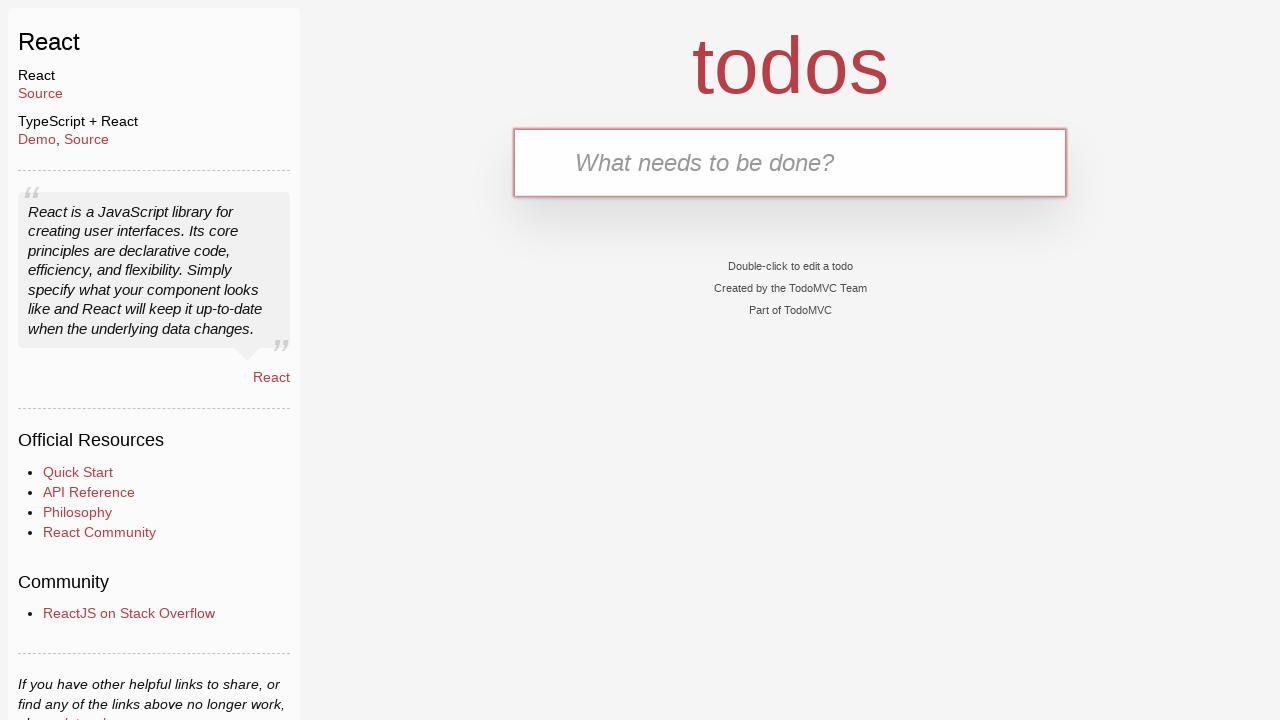

Filled new todo input with 'test' on .new-todo
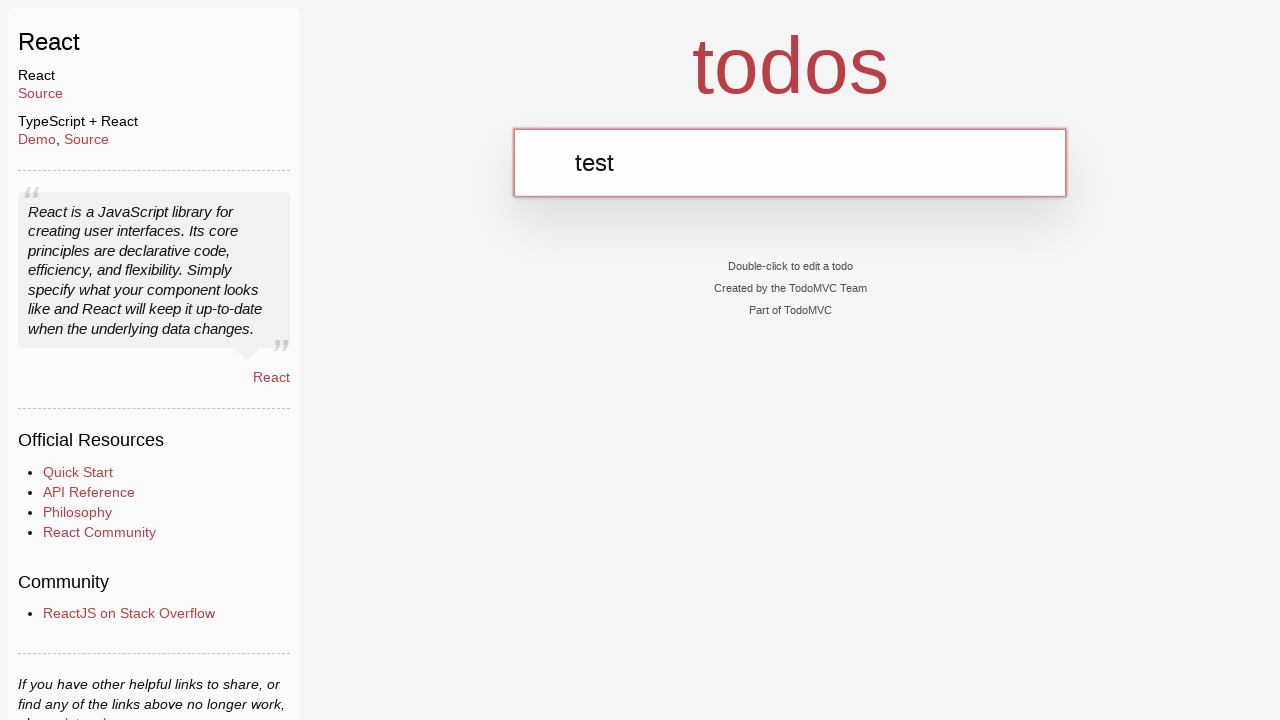

Pressed Enter to create new todo item on .new-todo
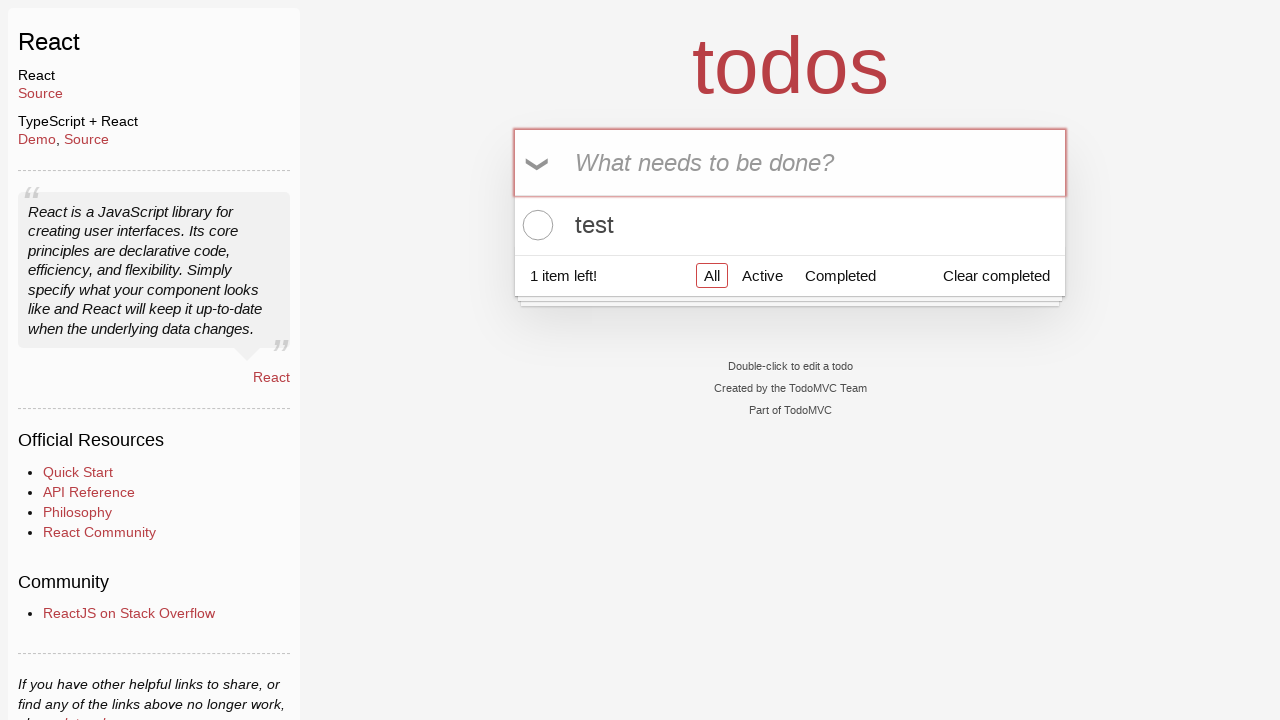

Double-clicked todo item to enter edit mode at (790, 225) on ul.todo-list li div label
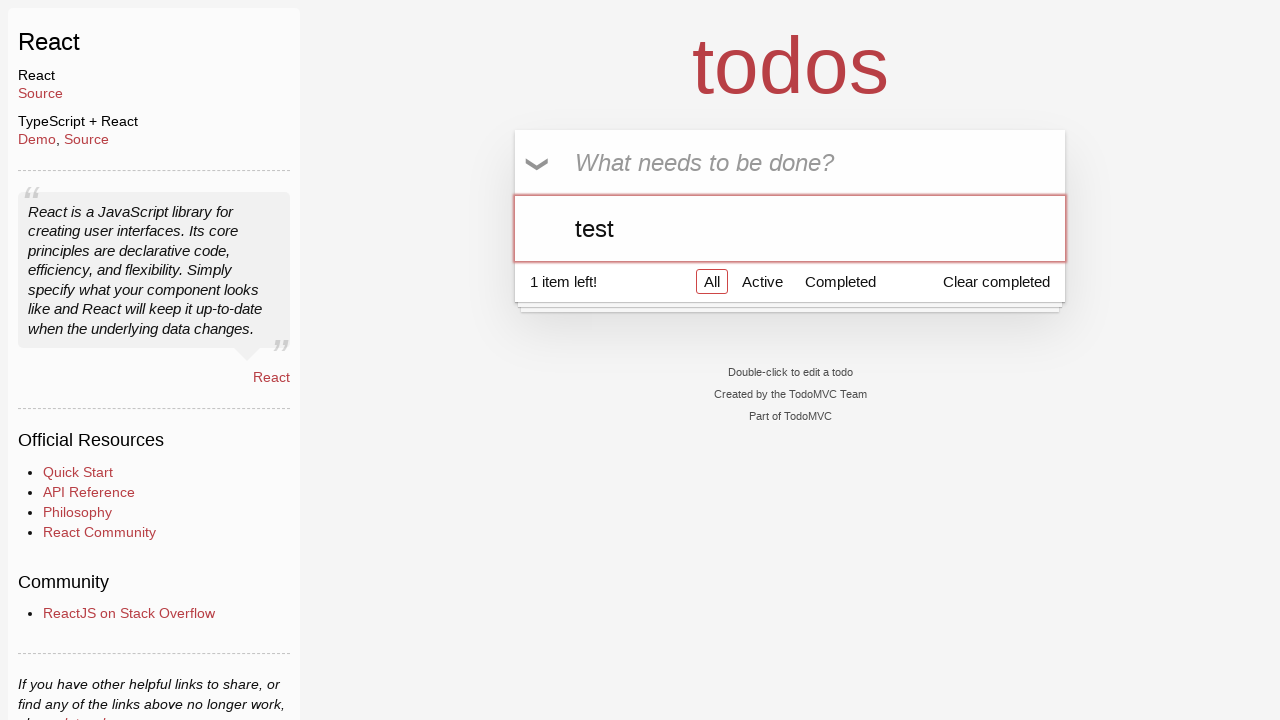

Typed '1' in the edit input field on ul.todo-list li div.view div.input-container input
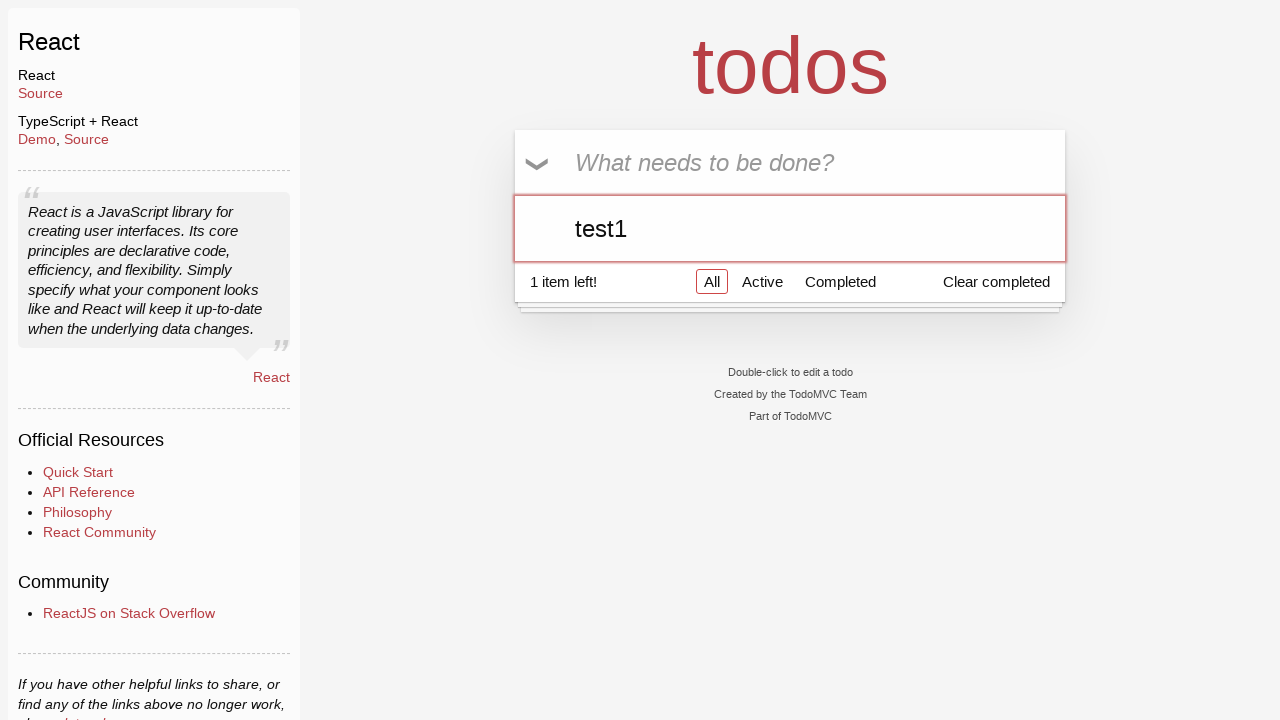

Clicked outside edit field to cancel modification at (790, 162) on .new-todo
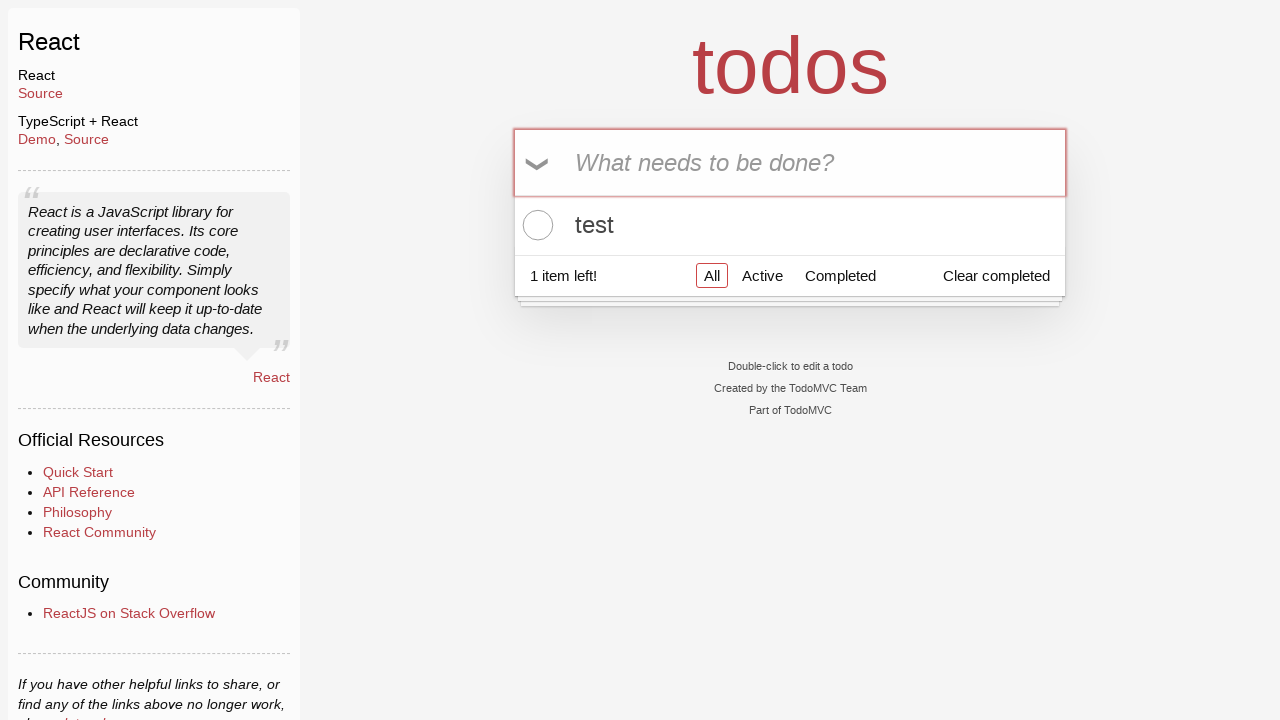

Verified original todo item text is still visible
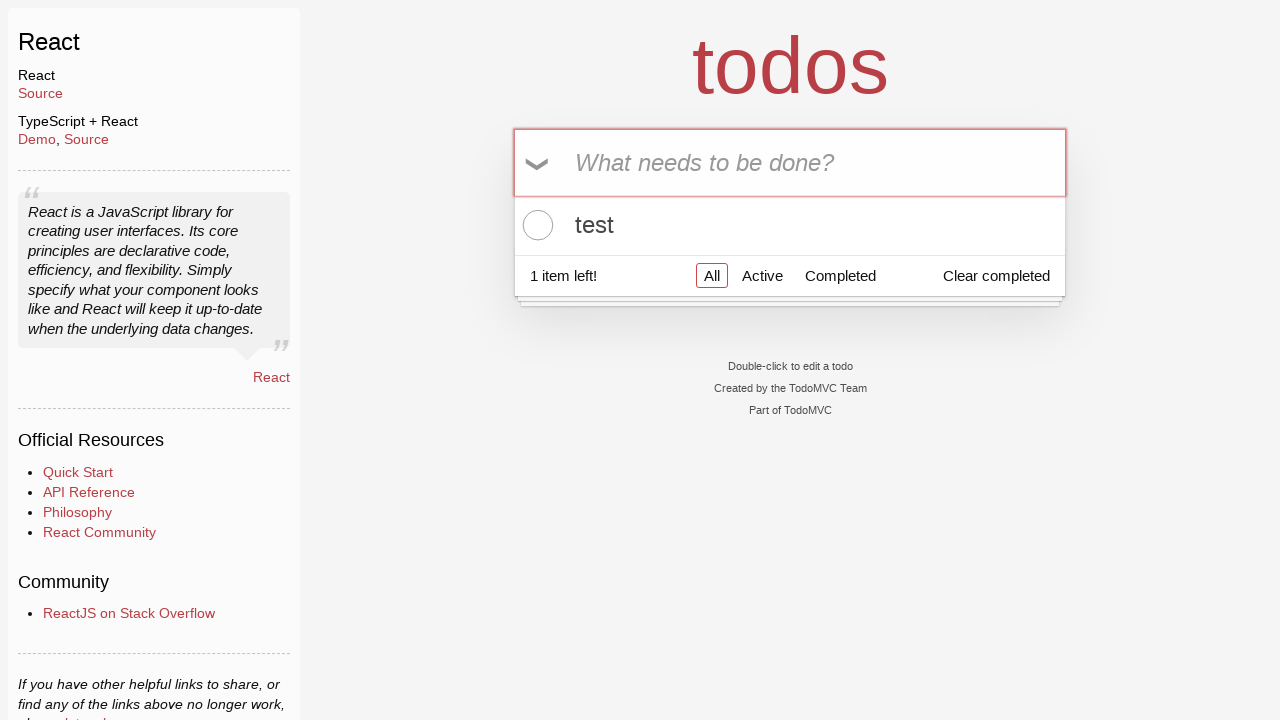

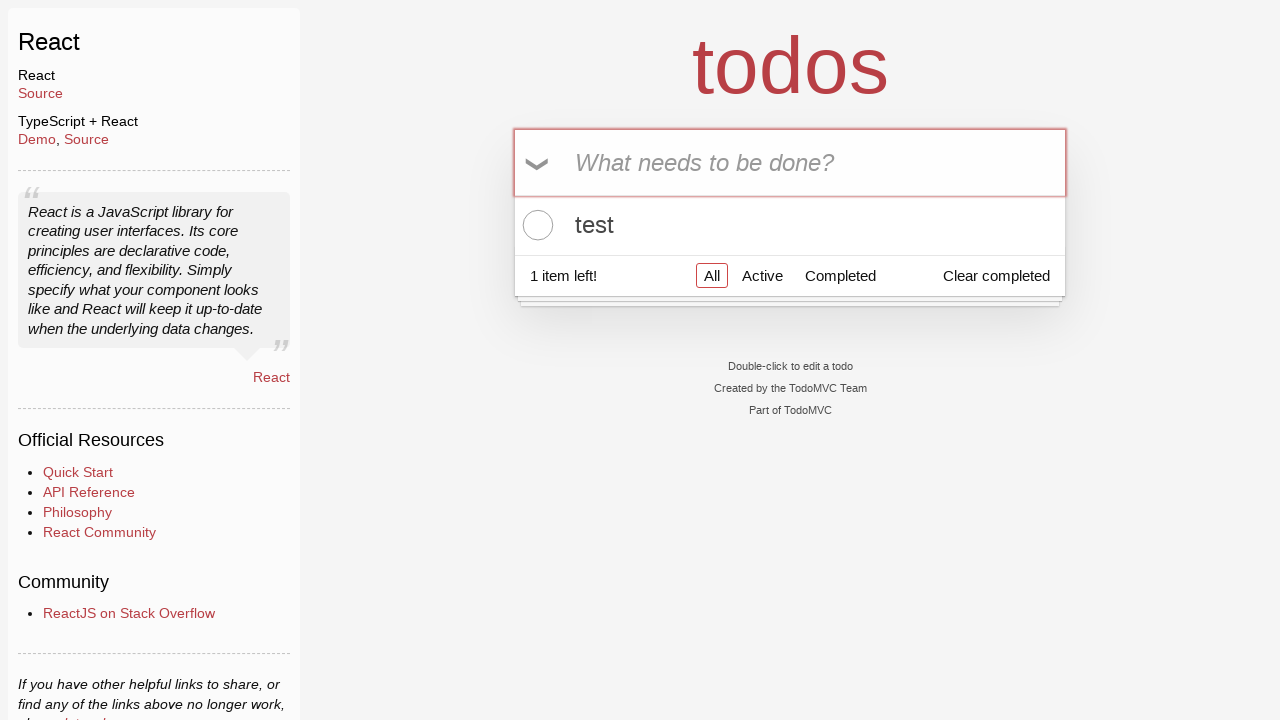